Navigates to the Tapas forum categories page and verifies that forum categories are displayed on the page.

Starting URL: https://forums.tapas.io/categories

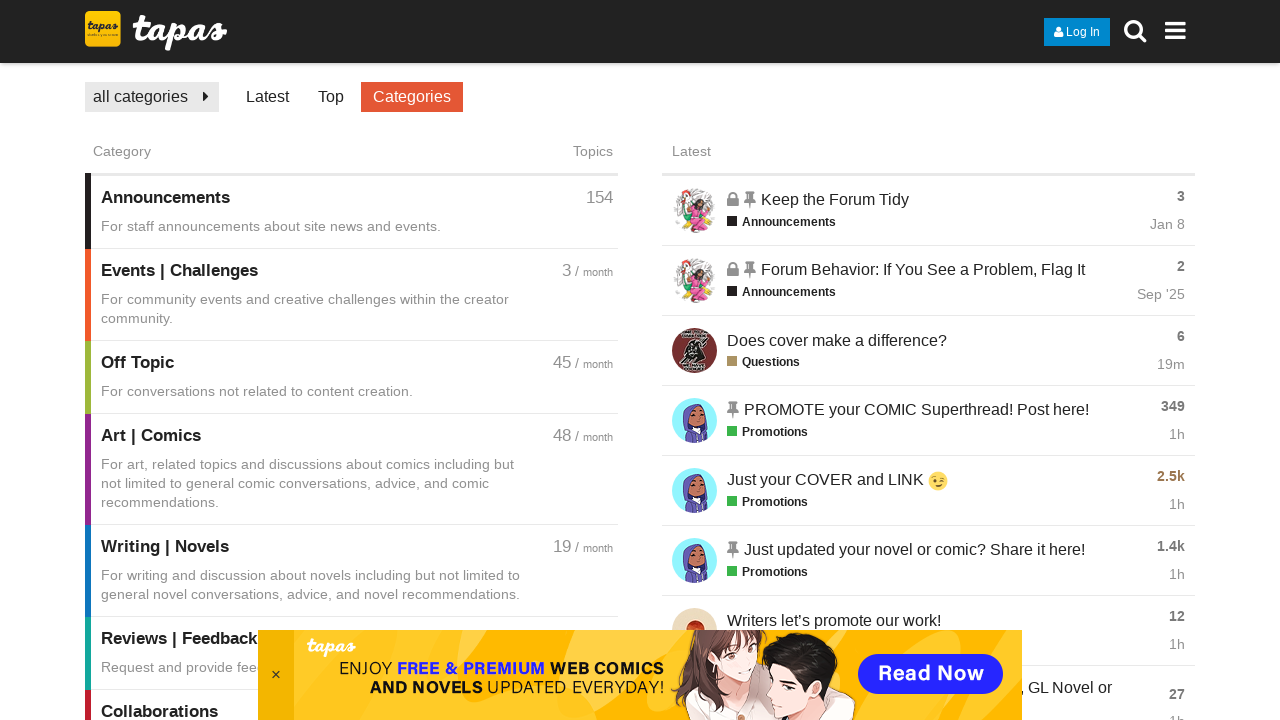

Navigated to Tapas forum categories page
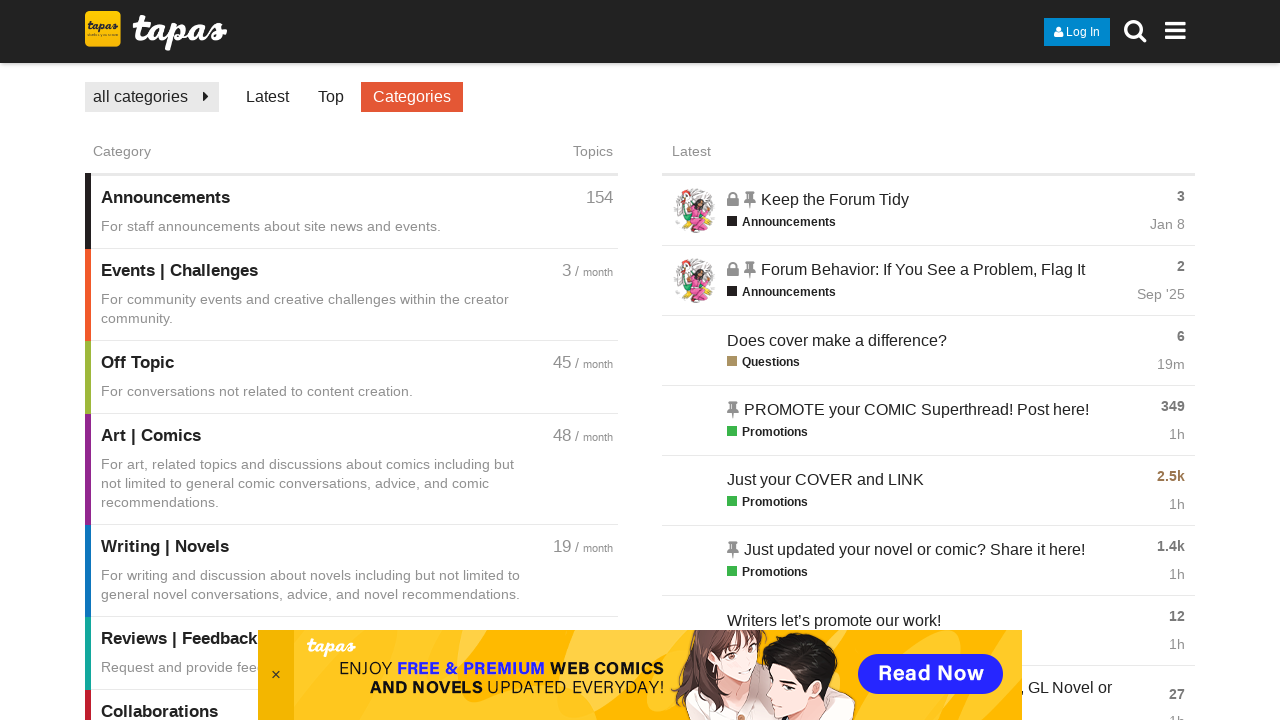

Category rows loaded on the page
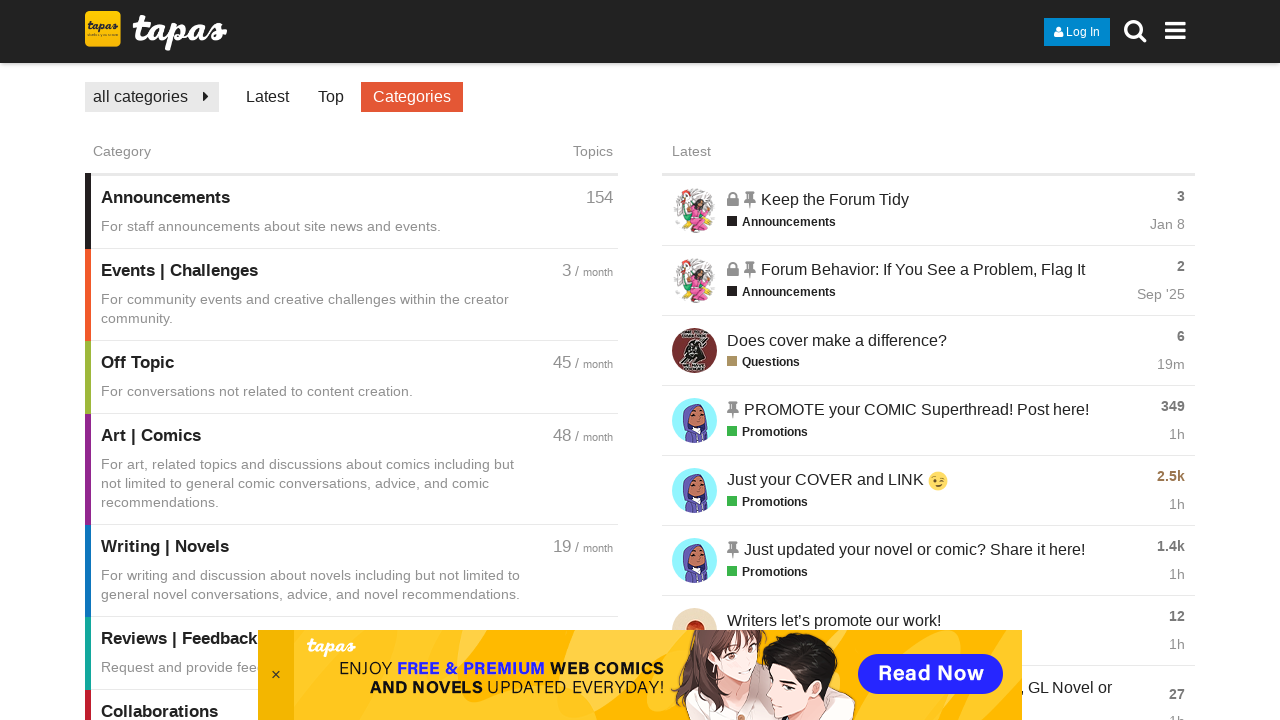

Located forum category elements
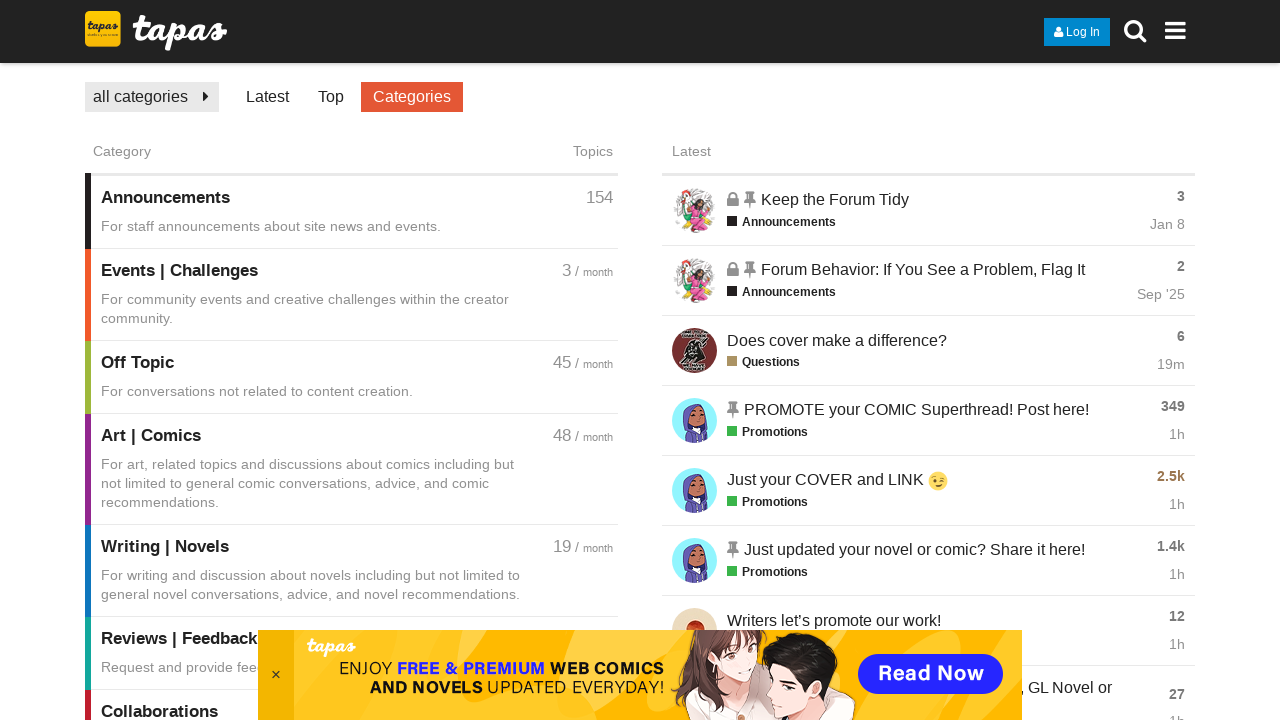

First forum category became visible
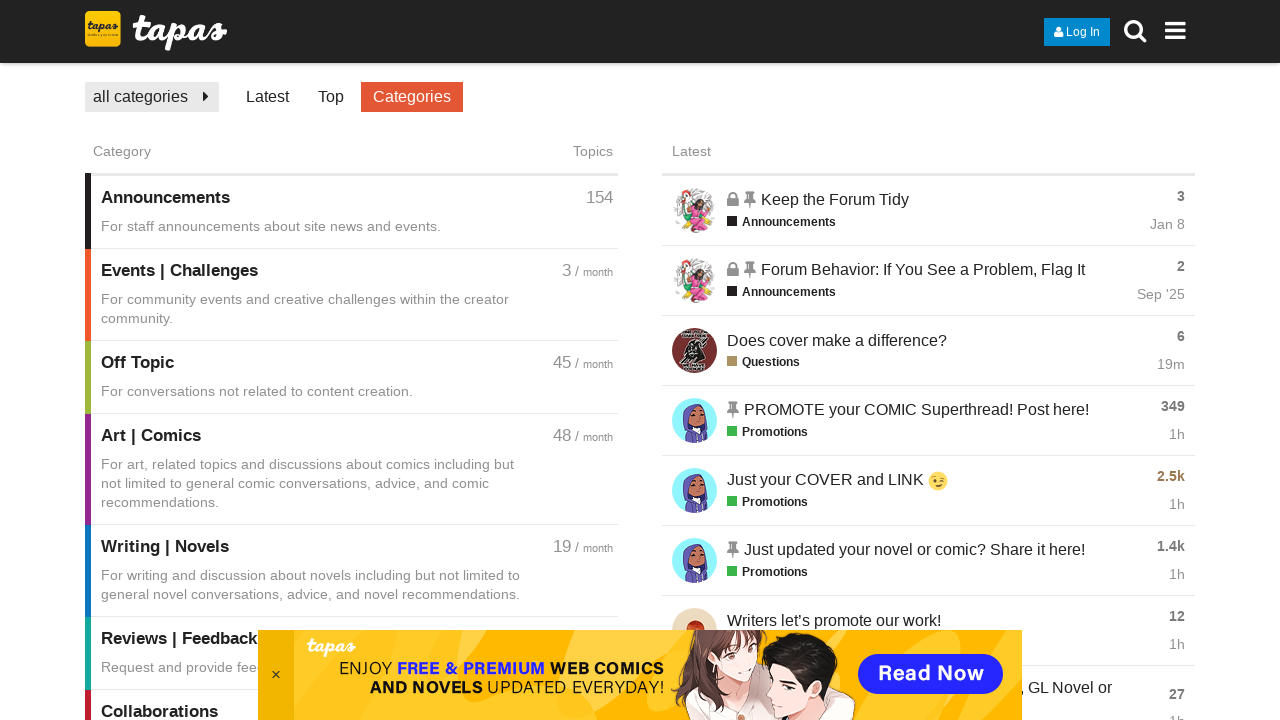

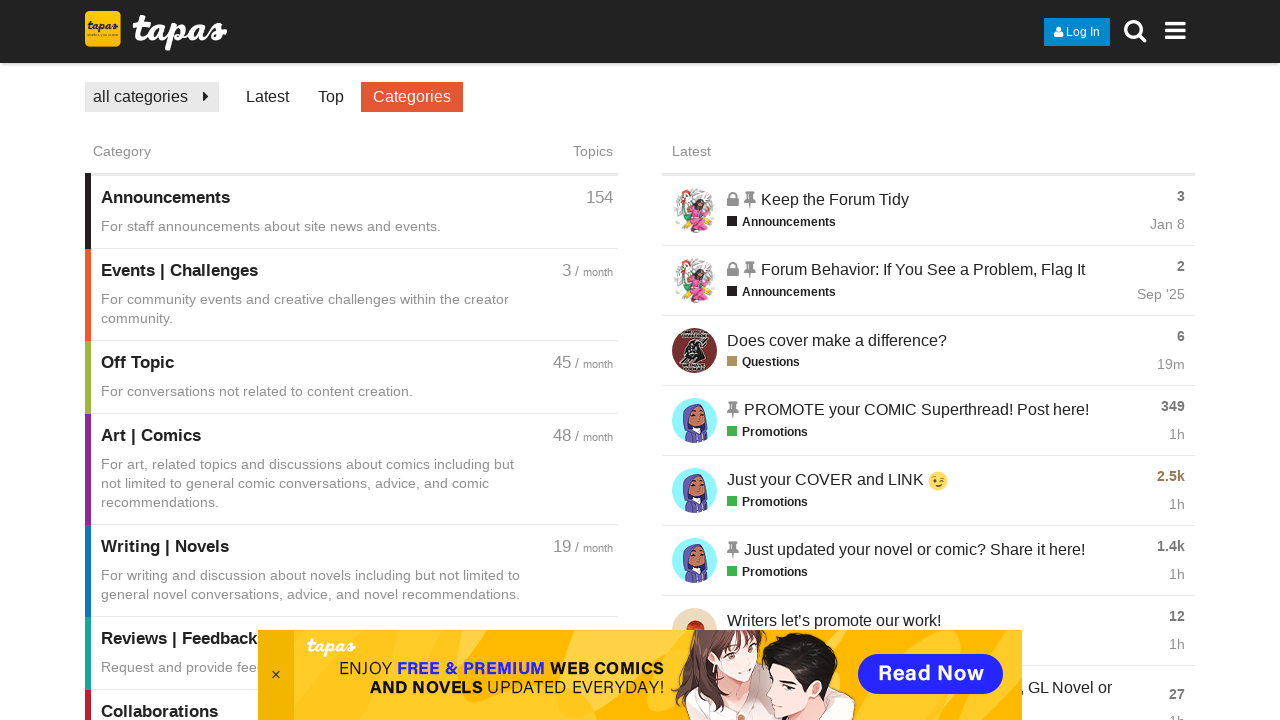